Tests that pressing Escape cancels editing and reverts changes

Starting URL: https://demo.playwright.dev/todomvc

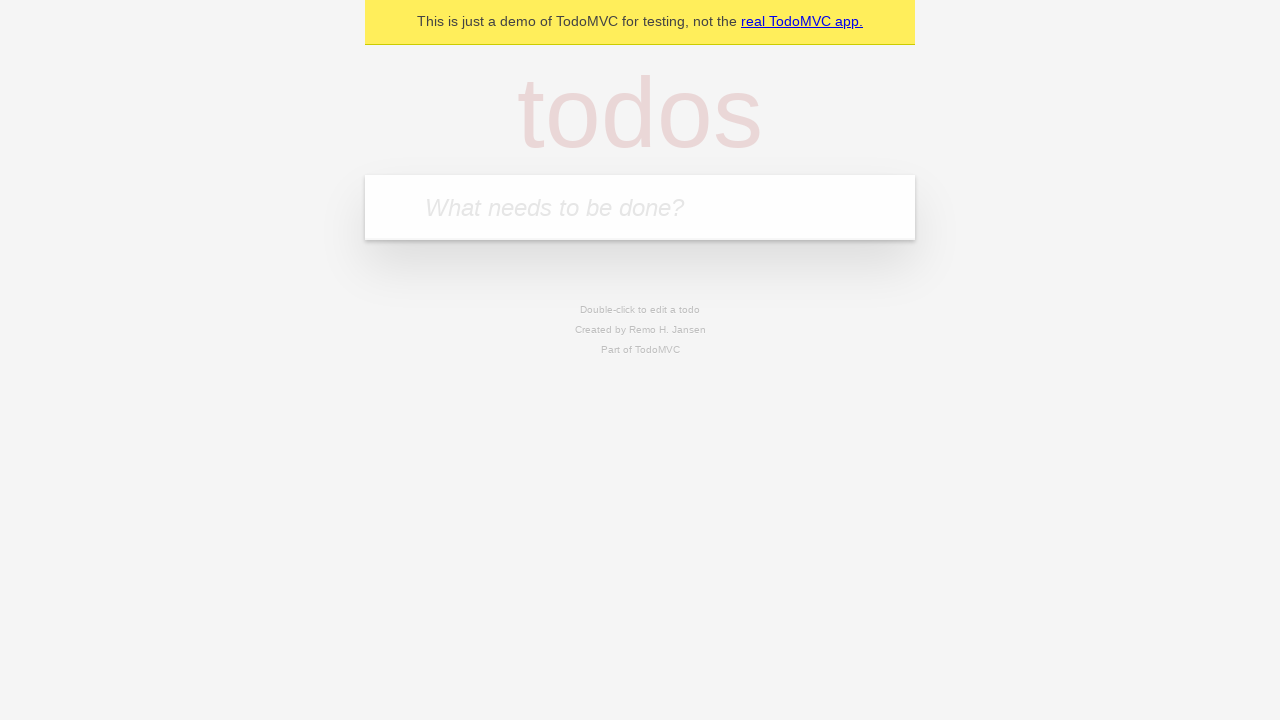

Filled todo input with 'buy some cheese' on internal:attr=[placeholder="What needs to be done?"i]
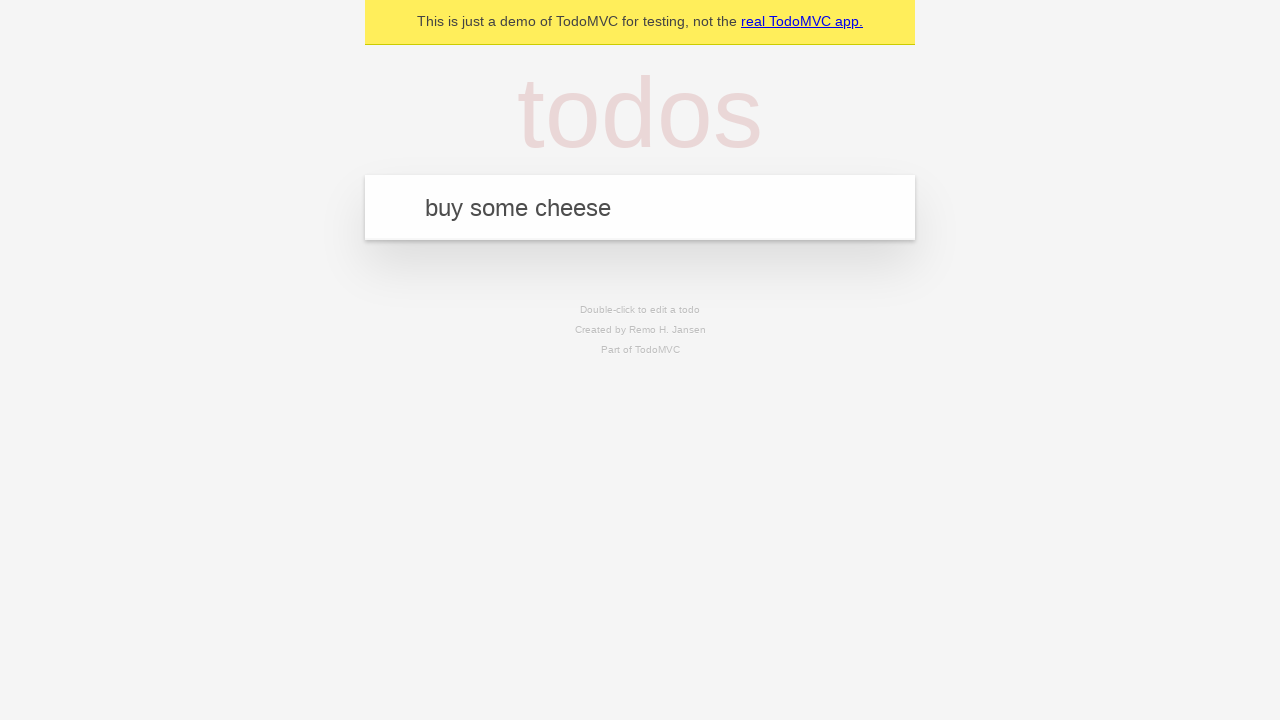

Pressed Enter to create first todo on internal:attr=[placeholder="What needs to be done?"i]
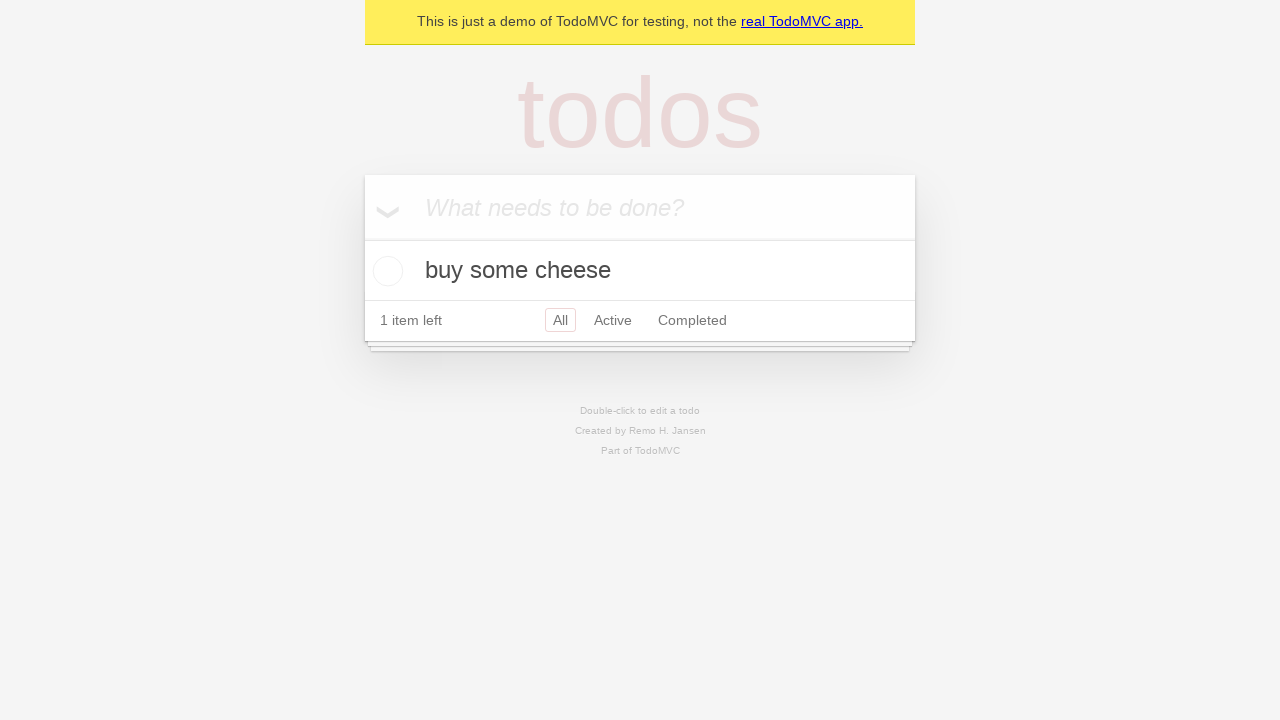

Filled todo input with 'feed the cat' on internal:attr=[placeholder="What needs to be done?"i]
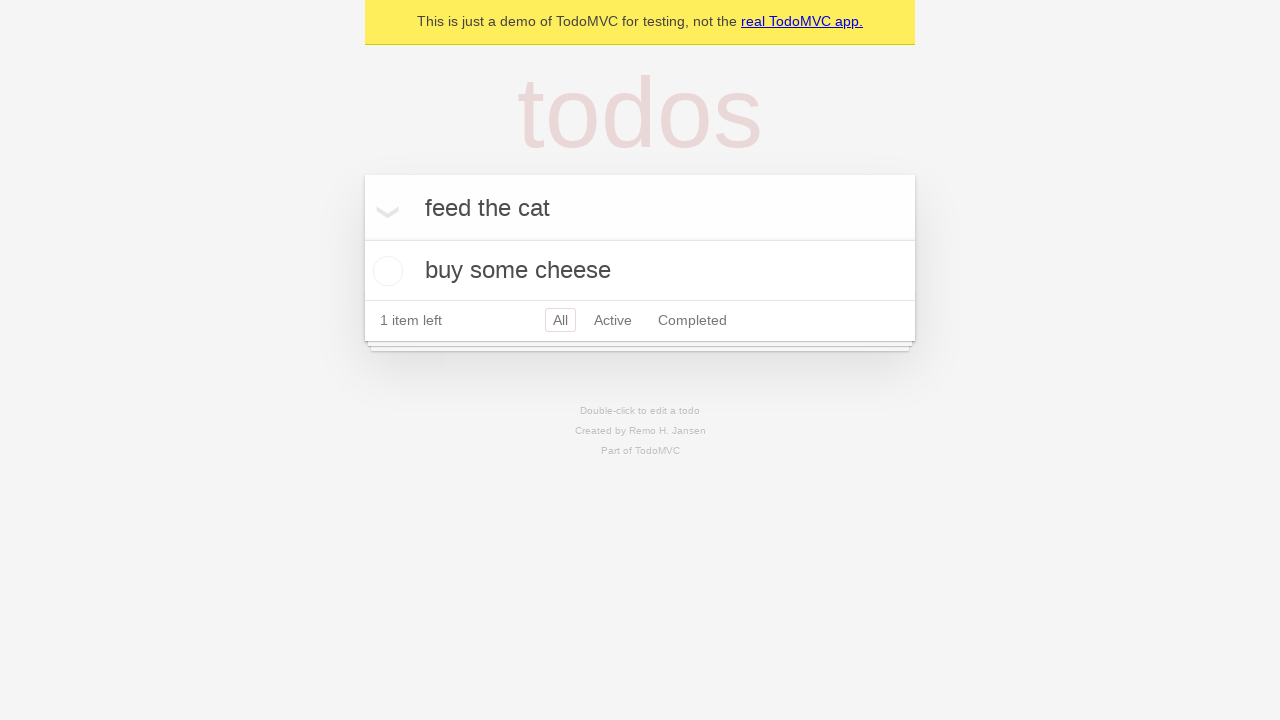

Pressed Enter to create second todo on internal:attr=[placeholder="What needs to be done?"i]
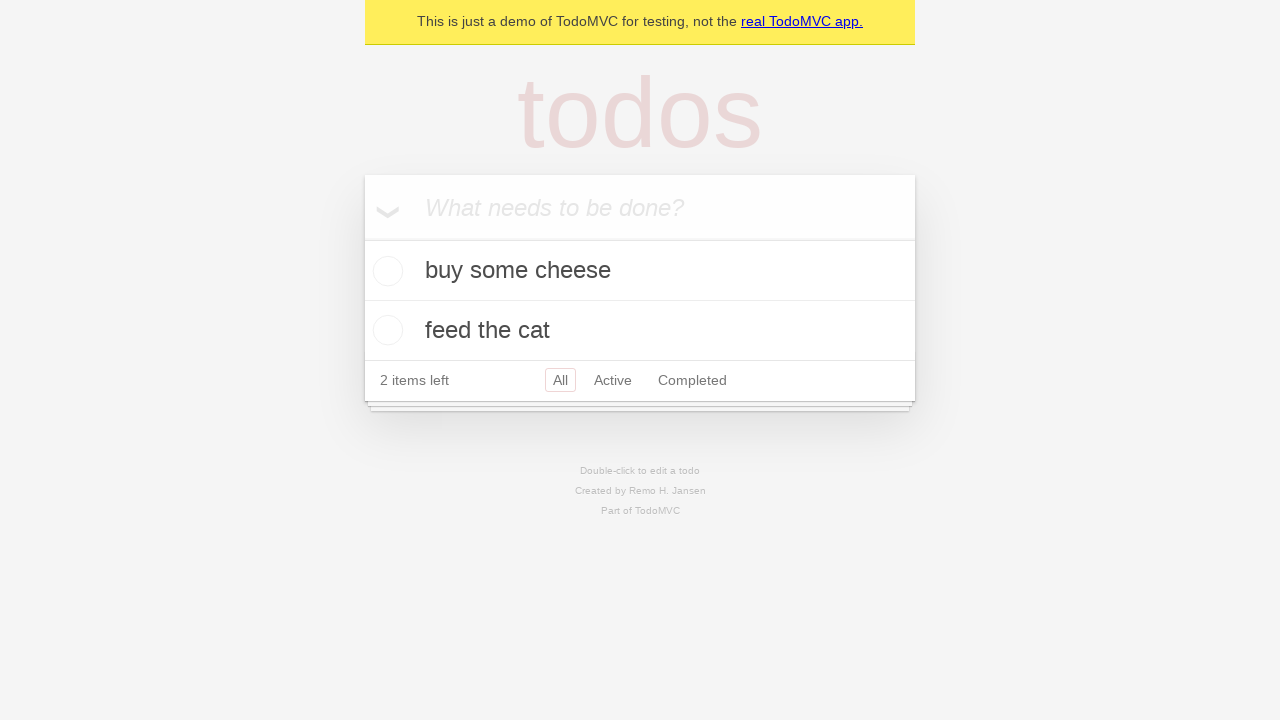

Filled todo input with 'book a doctors appointment' on internal:attr=[placeholder="What needs to be done?"i]
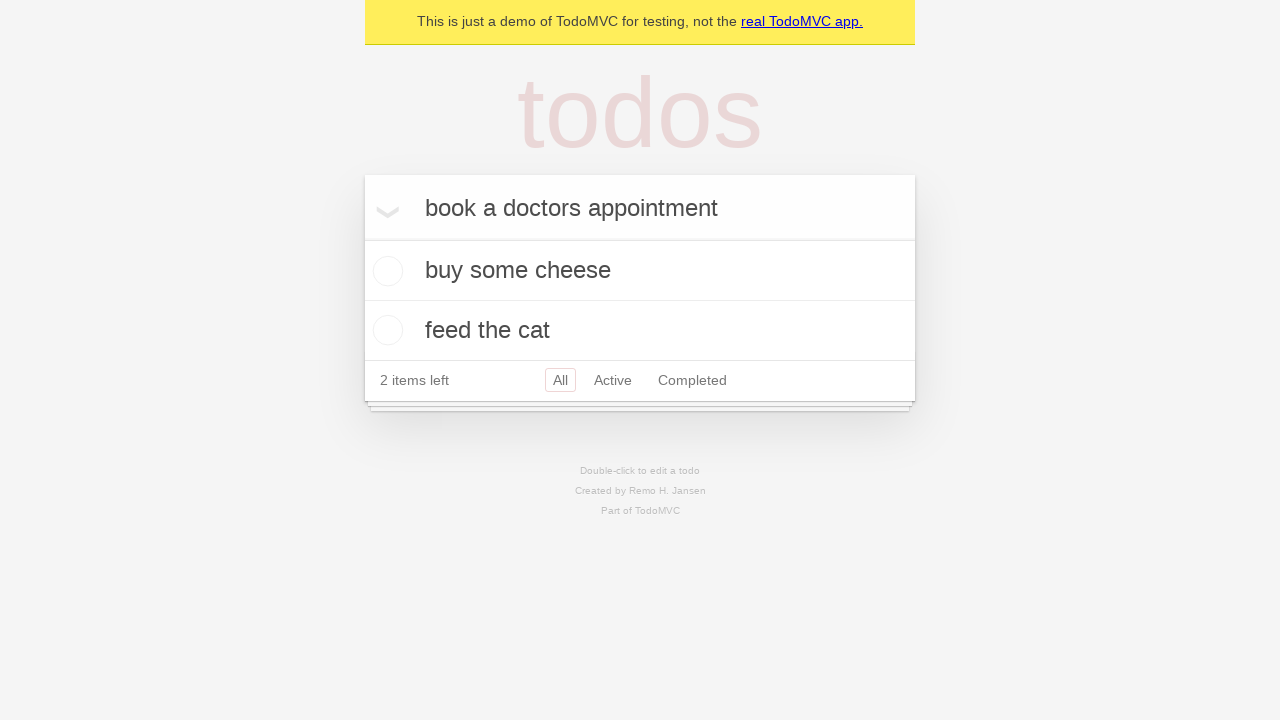

Pressed Enter to create third todo on internal:attr=[placeholder="What needs to be done?"i]
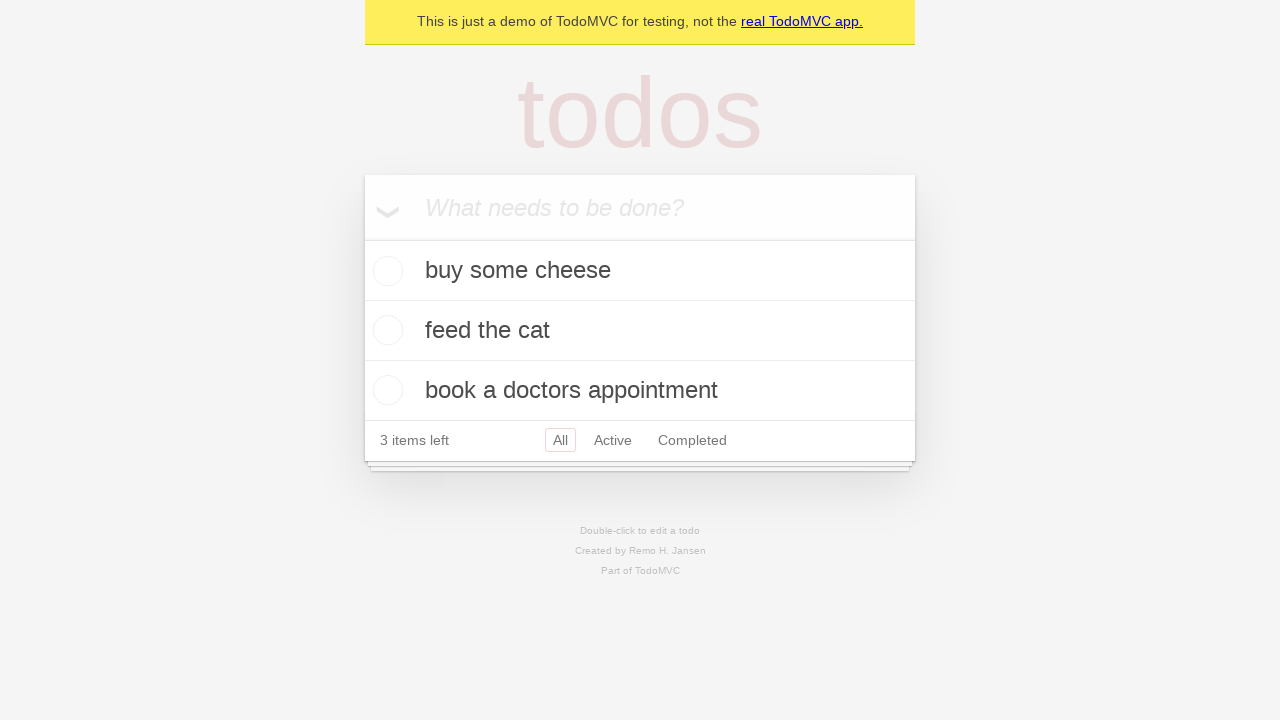

Double-clicked second todo to enter edit mode at (640, 331) on internal:testid=[data-testid="todo-item"s] >> nth=1
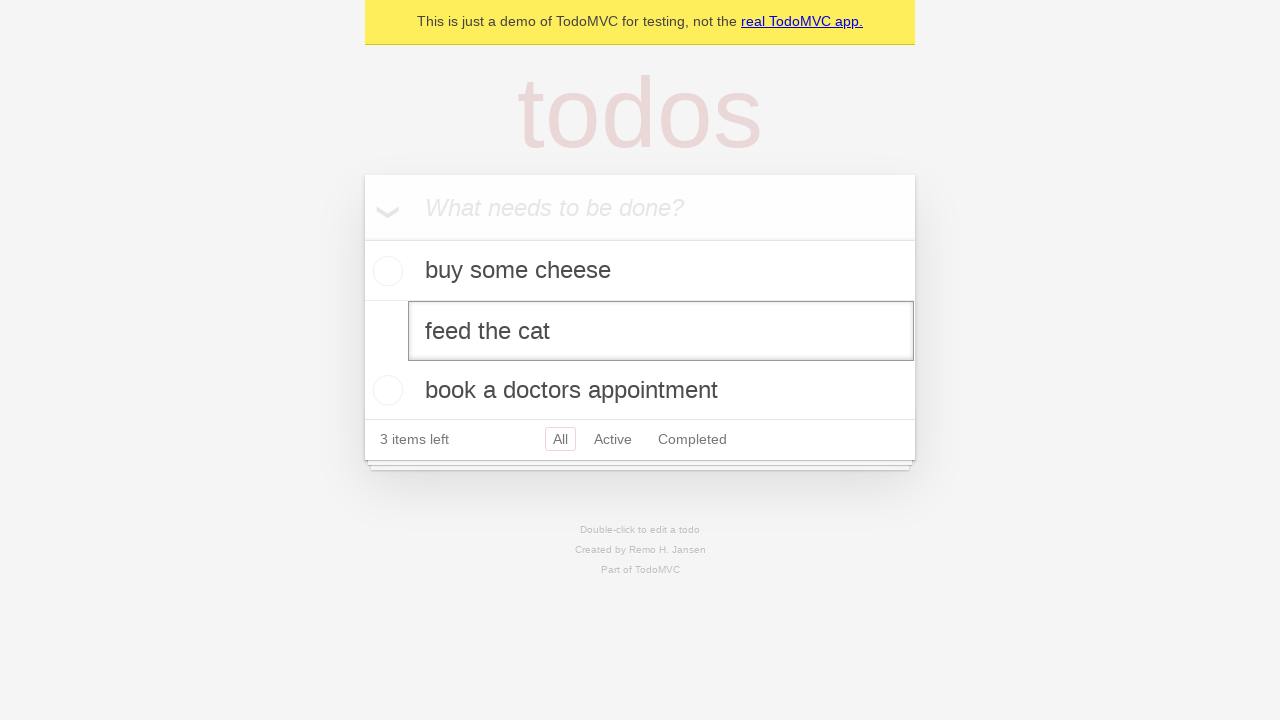

Filled edit field with 'buy some sausages' on internal:testid=[data-testid="todo-item"s] >> nth=1 >> internal:role=textbox[nam
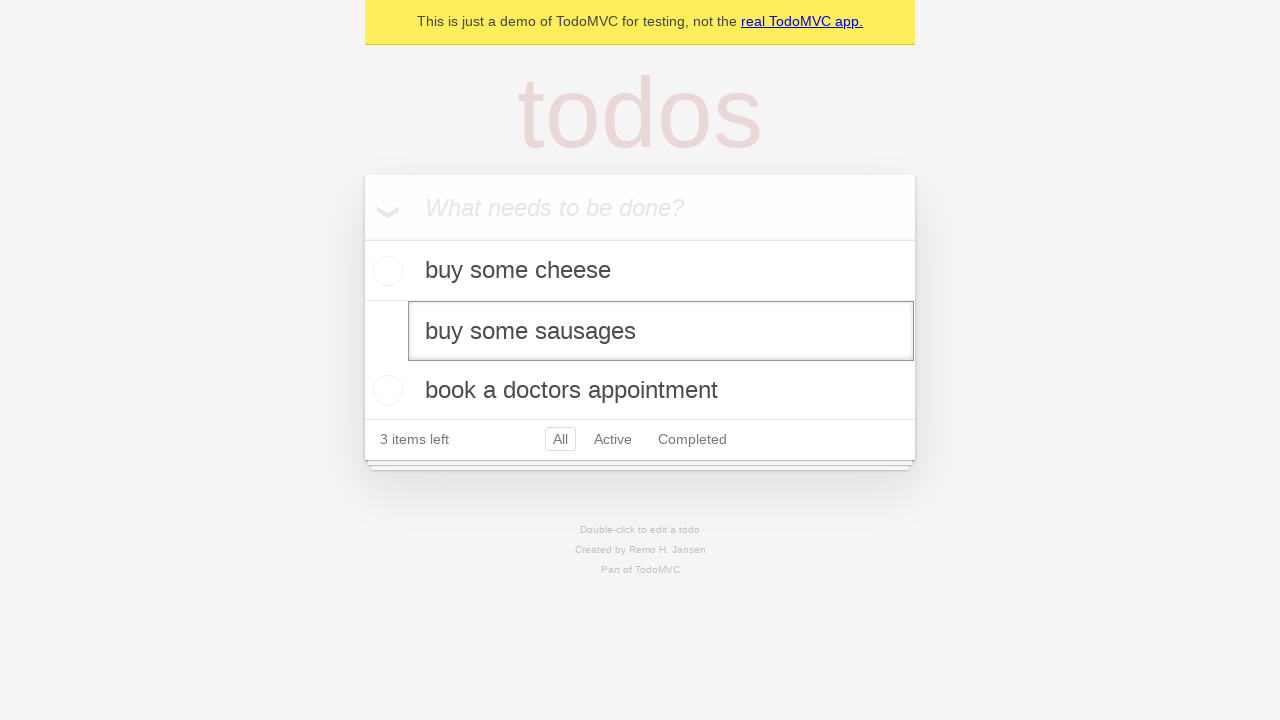

Pressed Escape to cancel edit and revert changes on internal:testid=[data-testid="todo-item"s] >> nth=1 >> internal:role=textbox[nam
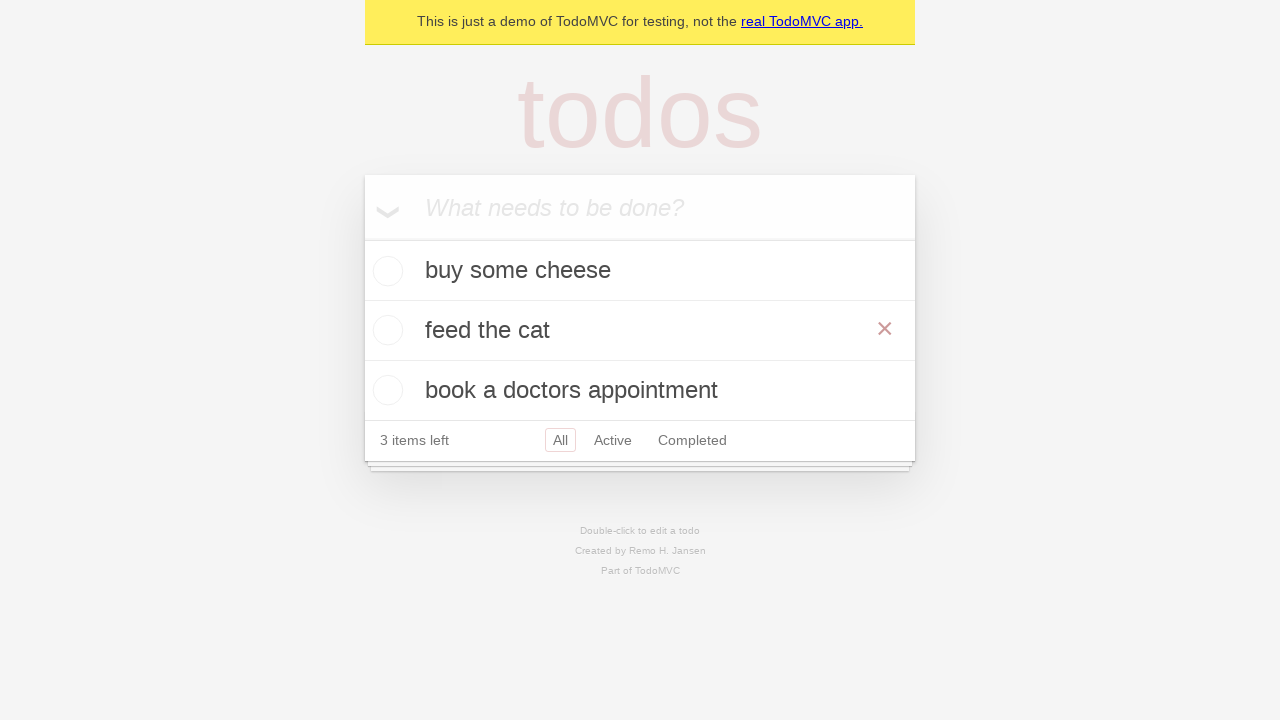

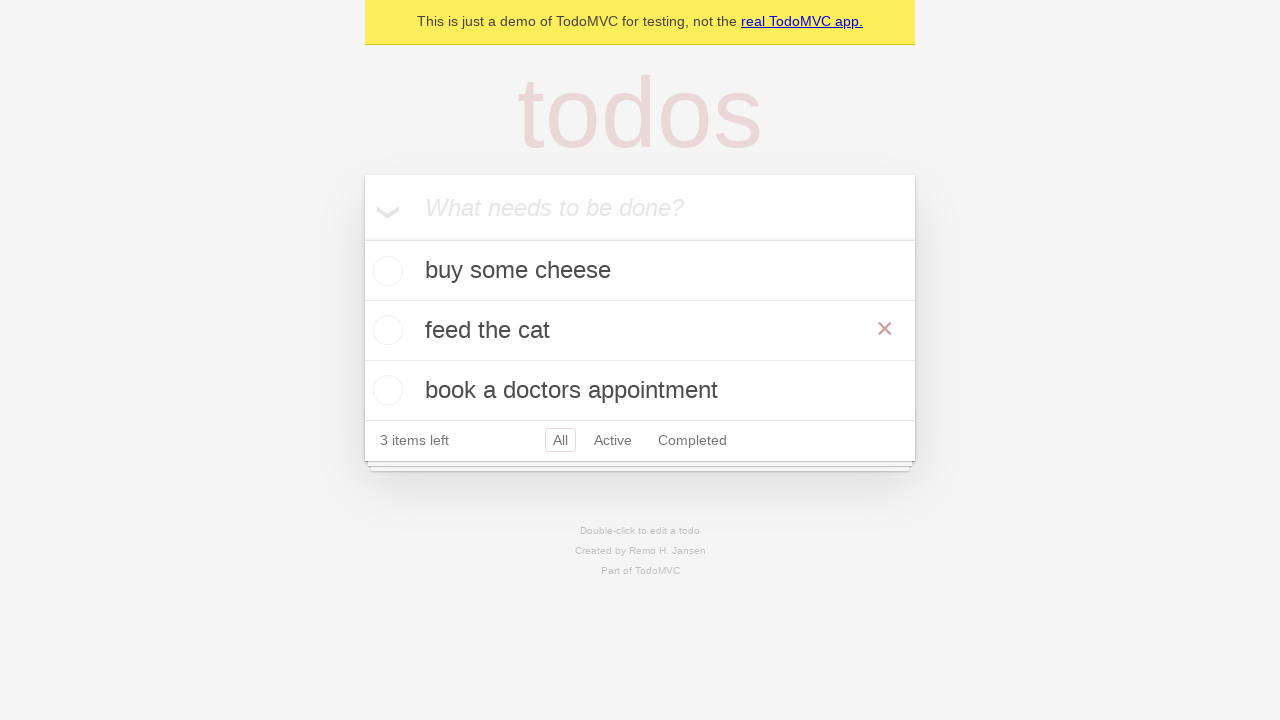